Tests window handling by opening new windows/tabs and interacting with alert in a specific window

Starting URL: https://www.hyrtutorials.com/p/window-handles-practice.html

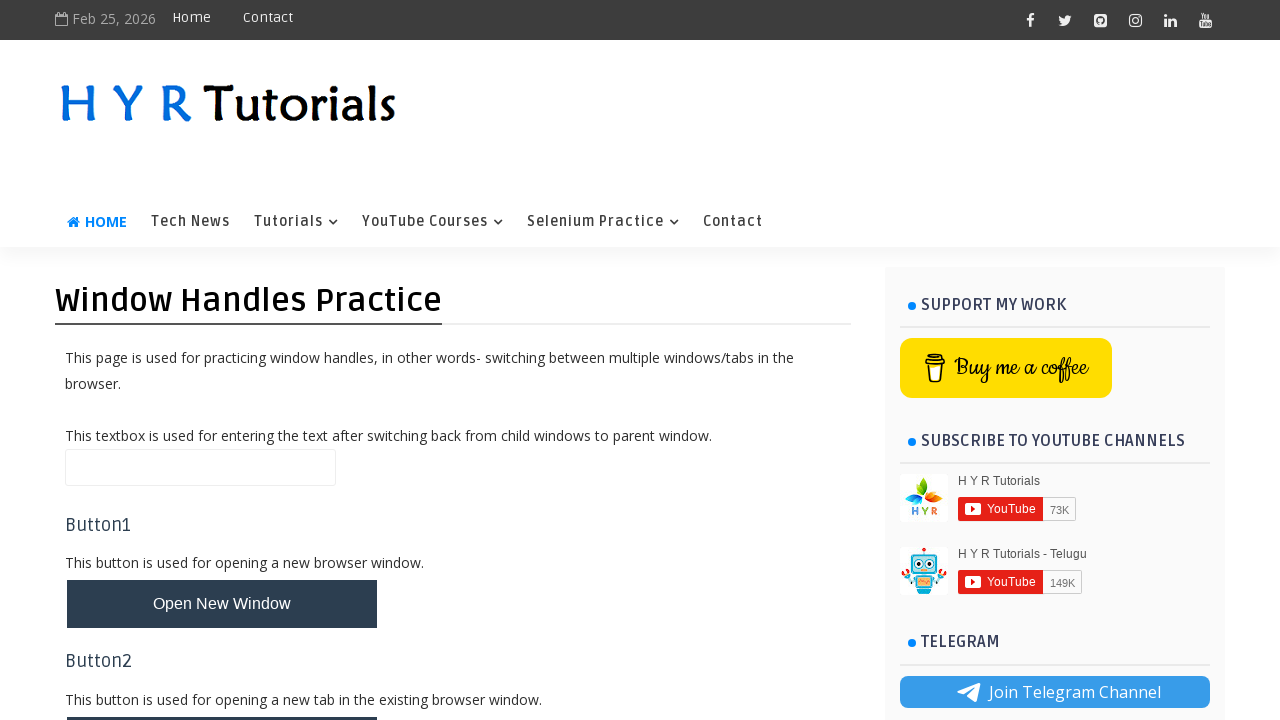

Clicked new window button at (222, 604) on #newWindowBtn
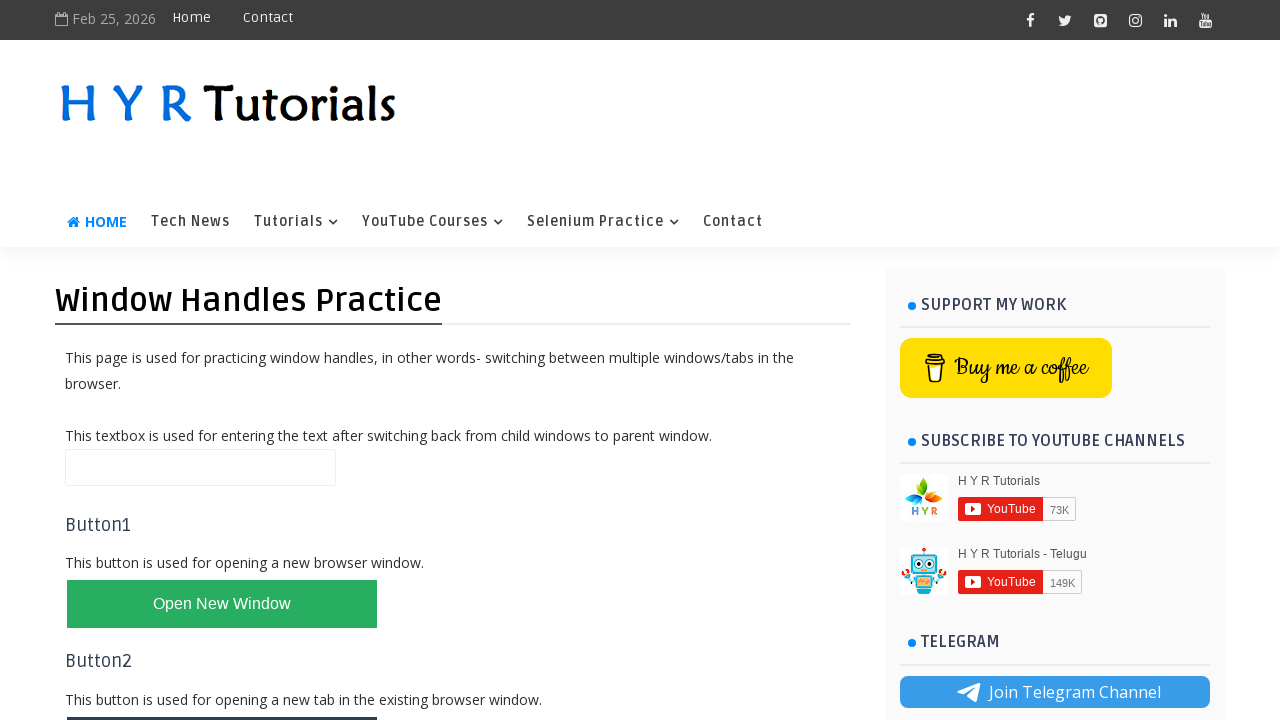

Clicked new tab button at (222, 696) on #newTabBtn
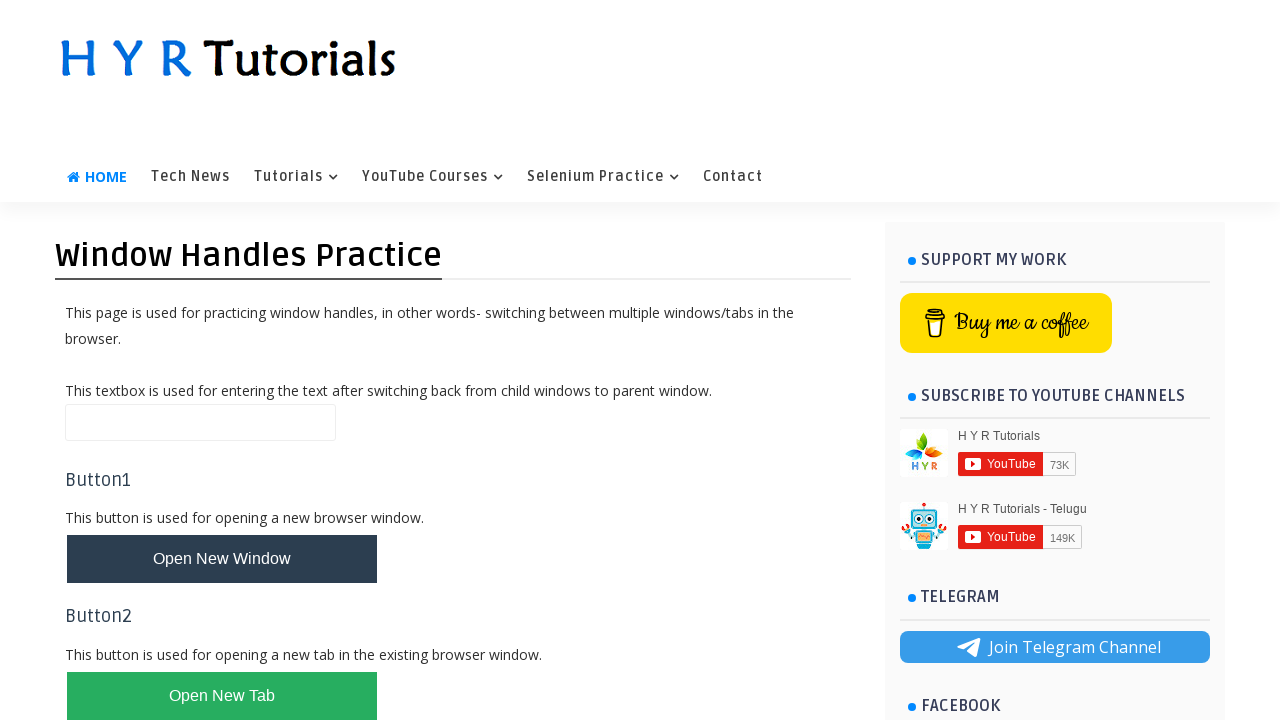

Clicked new window button and captured new page at (222, 559) on #newWindowBtn
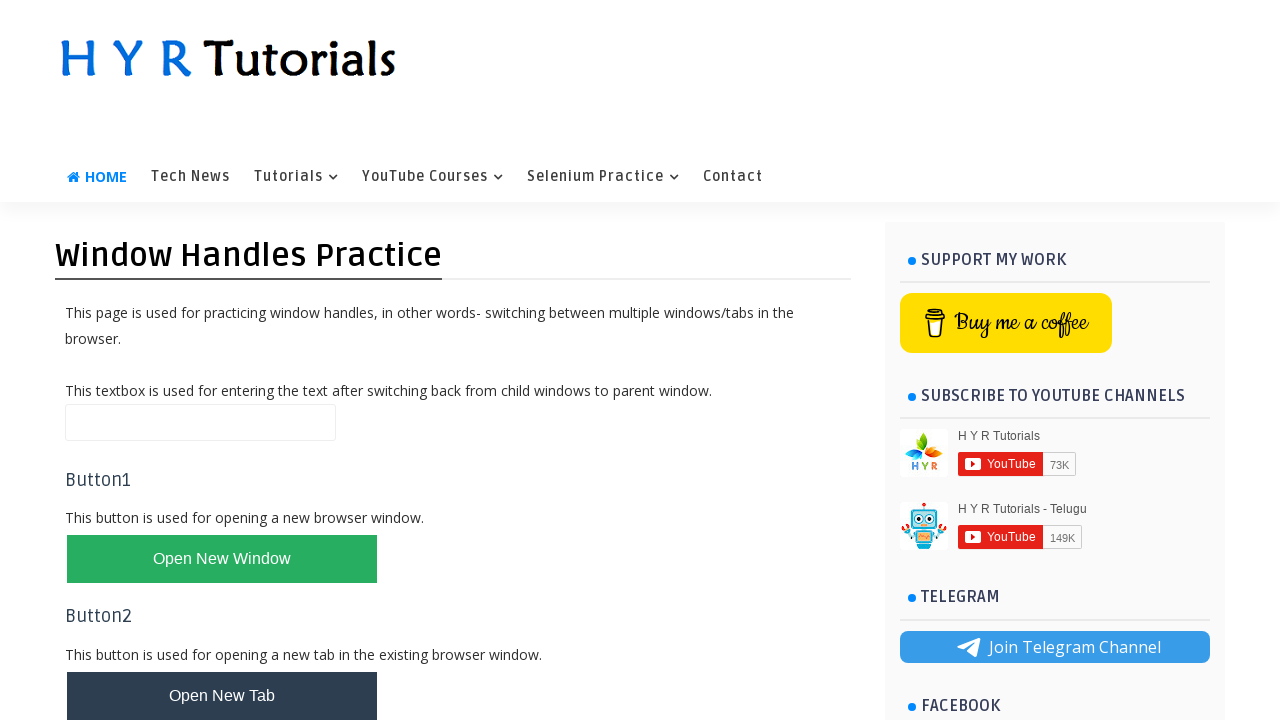

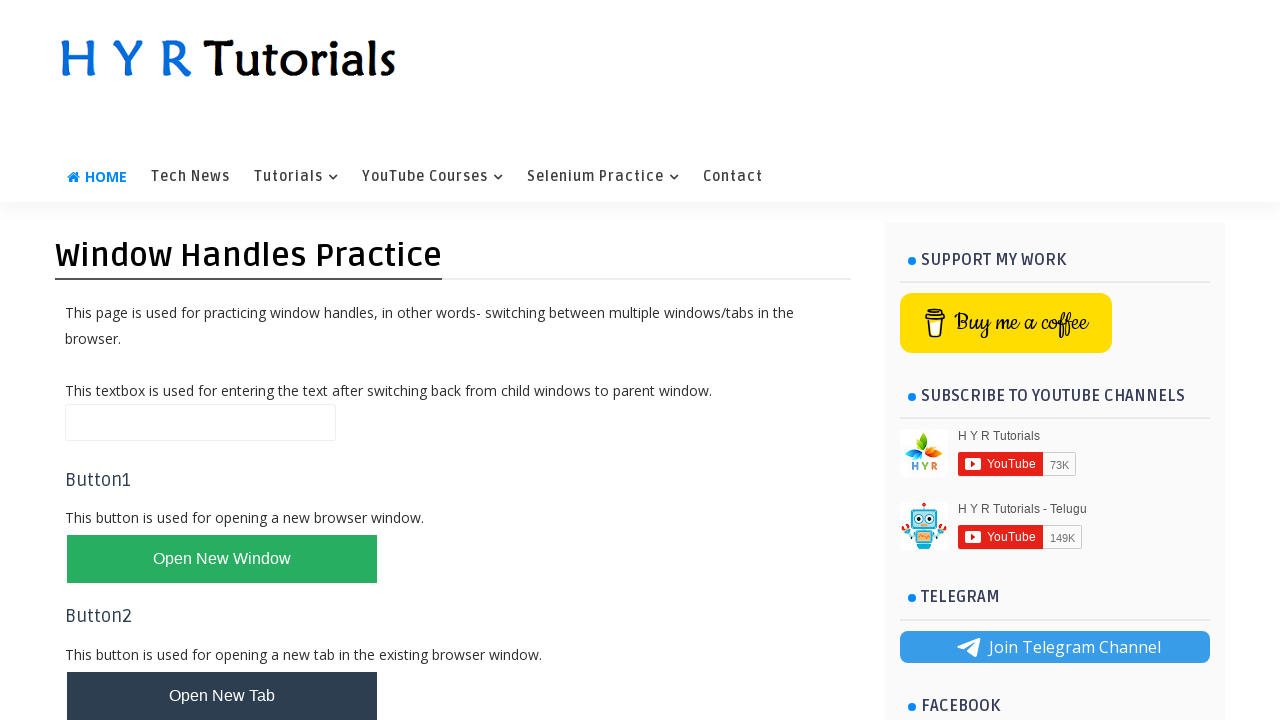